Tests opting out of A/B tests by adding an opt-out cookie after visiting the page, then refreshing to verify the page shows "No A/B Test" heading

Starting URL: http://the-internet.herokuapp.com/abtest

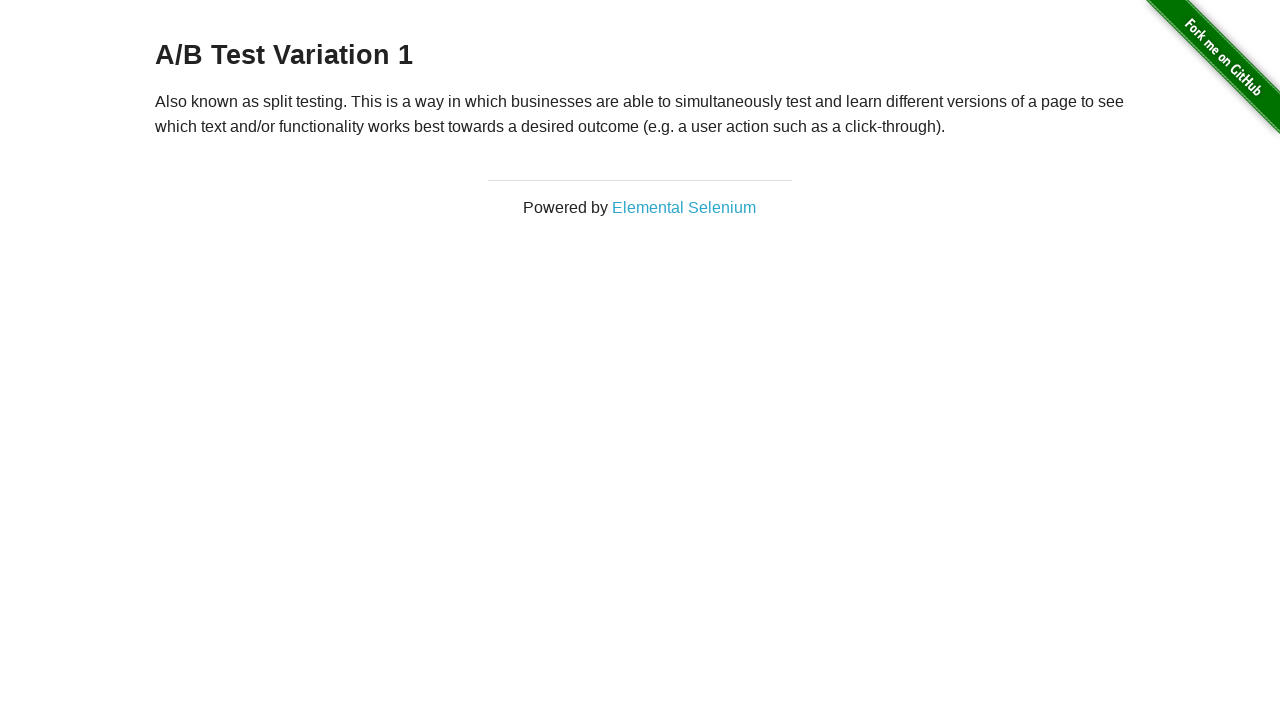

Retrieved h3 heading text content
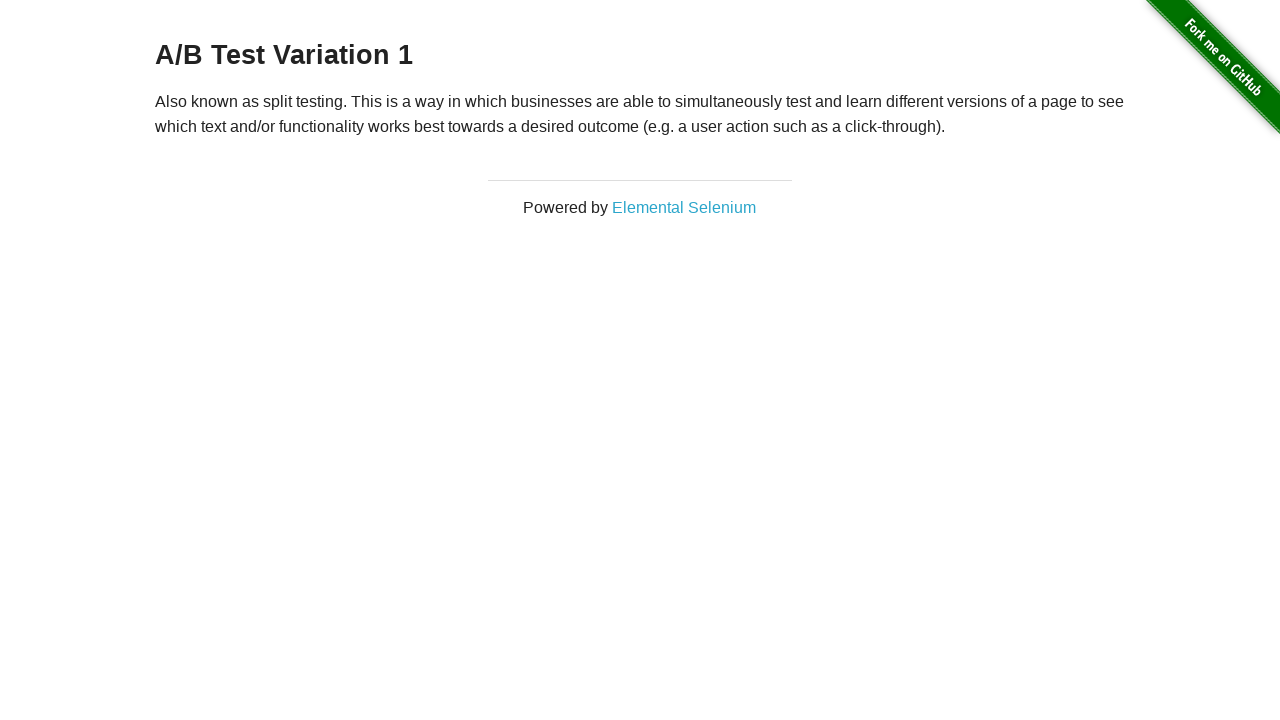

Verified that heading starts with 'A/B Test'
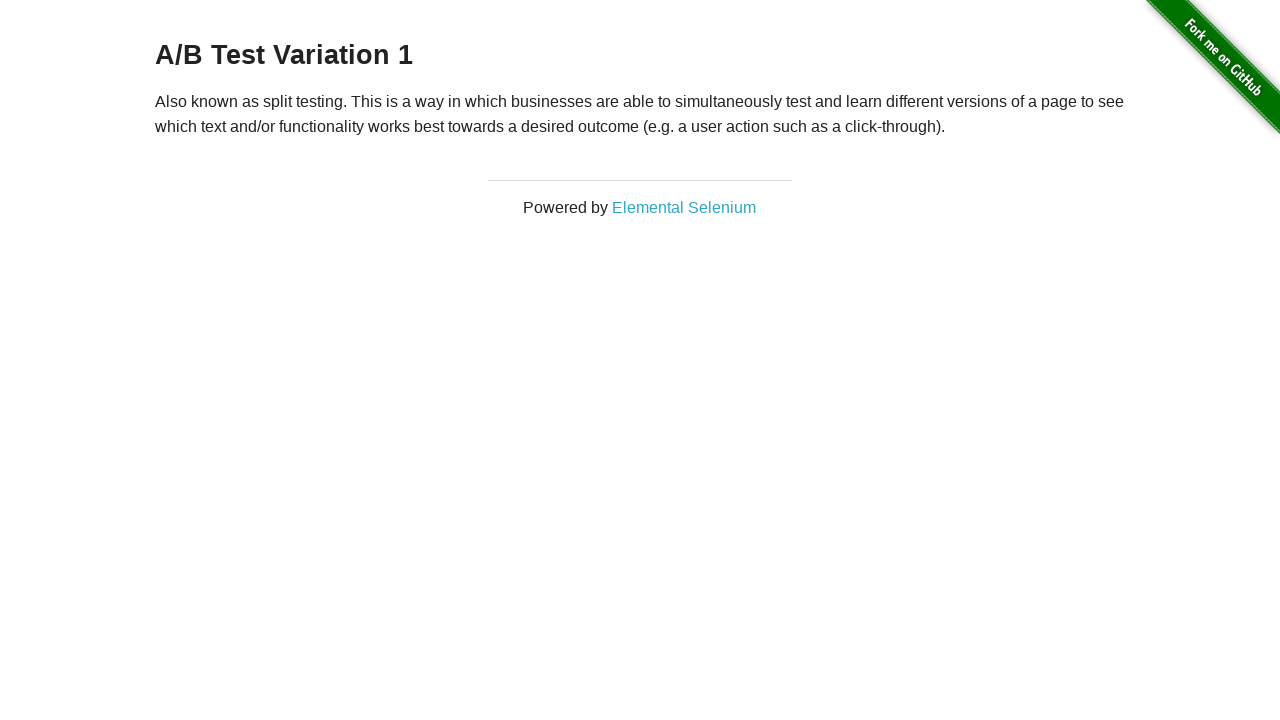

Added optimizelyOptOut cookie to context
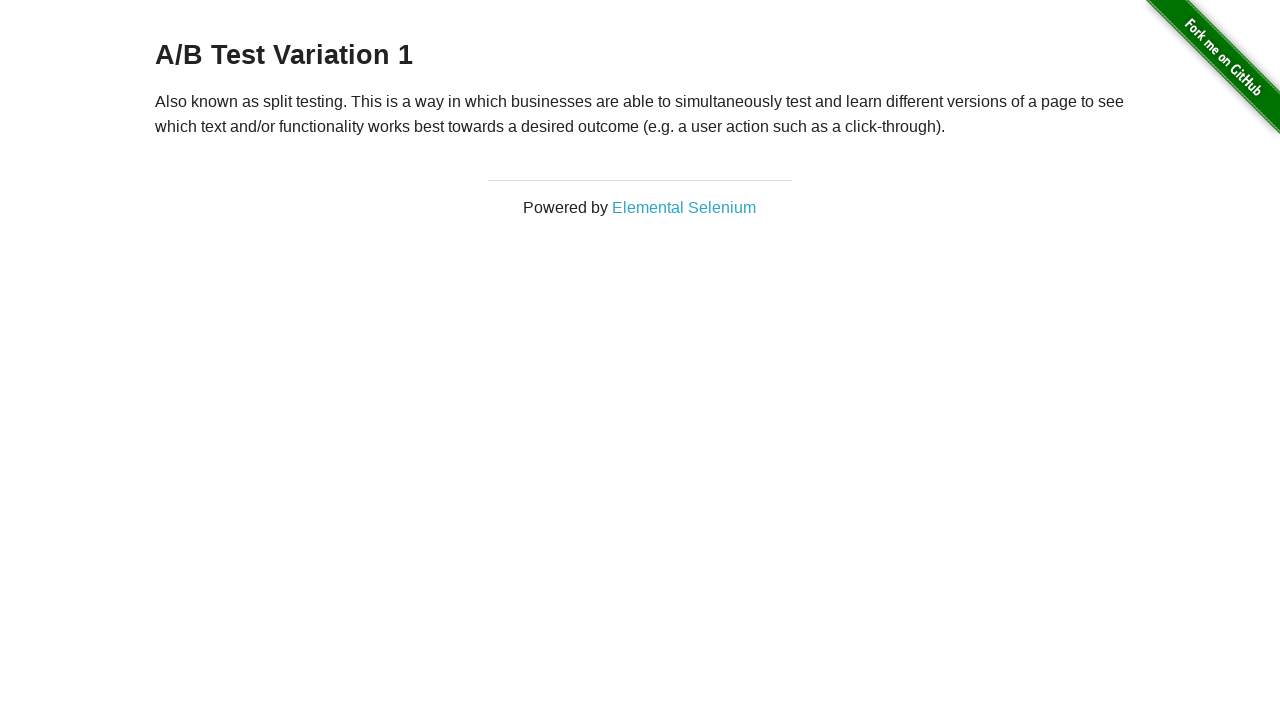

Reloaded the page to apply opt-out cookie
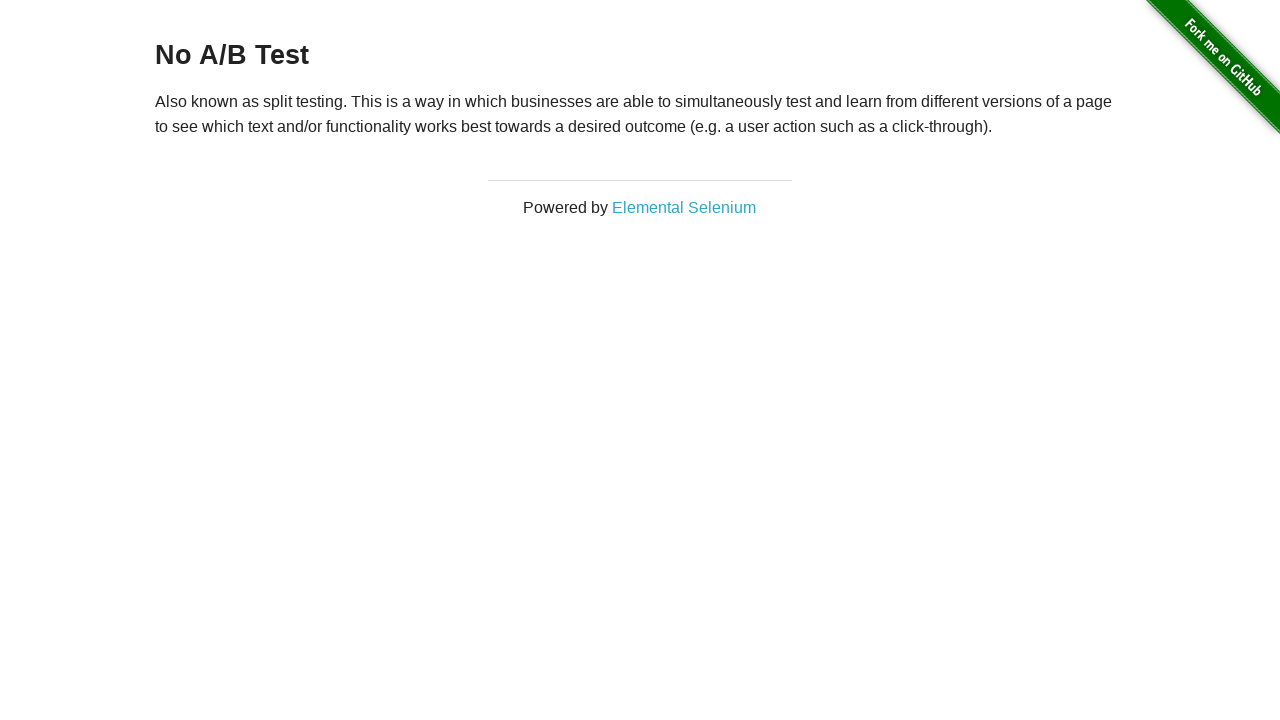

Retrieved h3 heading text content after page reload
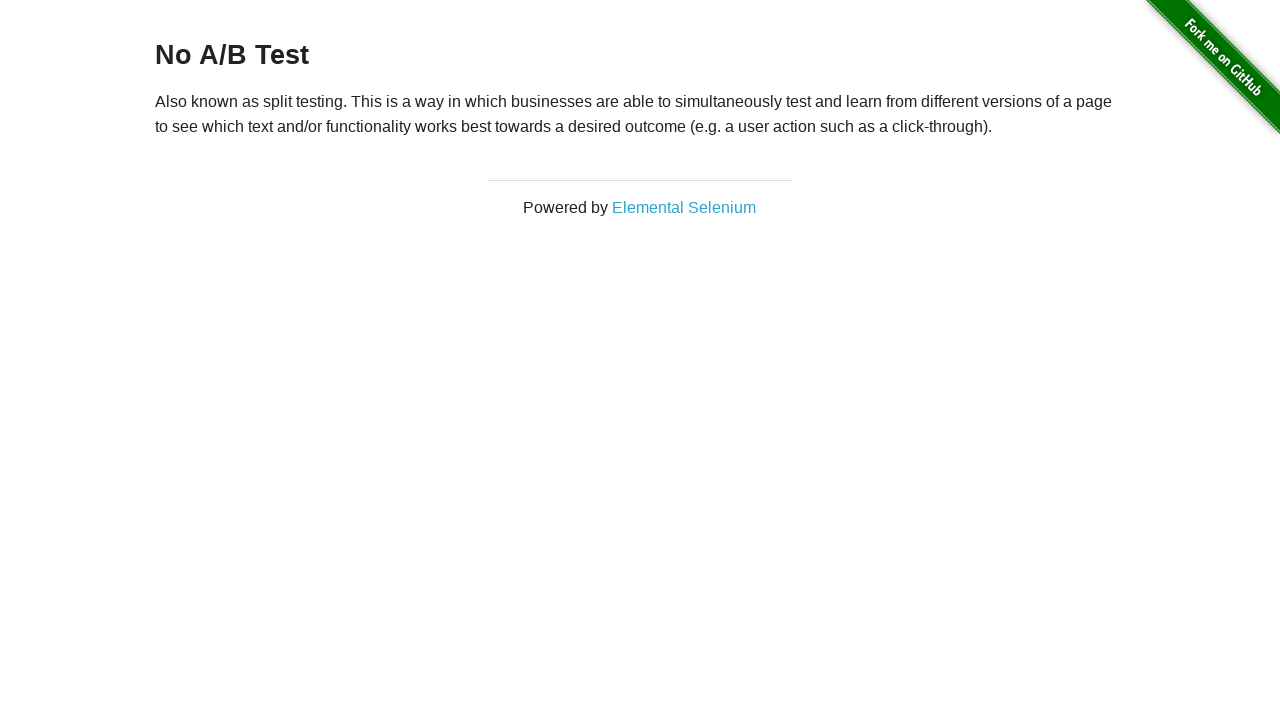

Verified that heading displays 'No A/B Test'
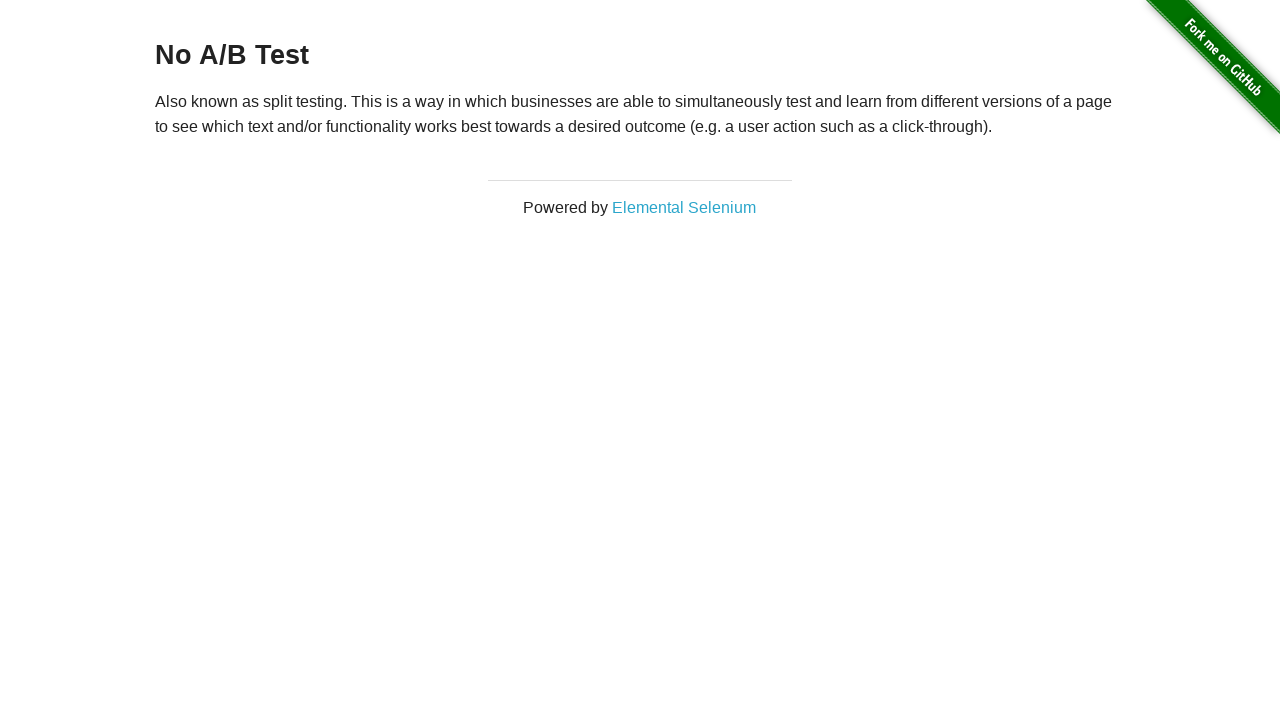

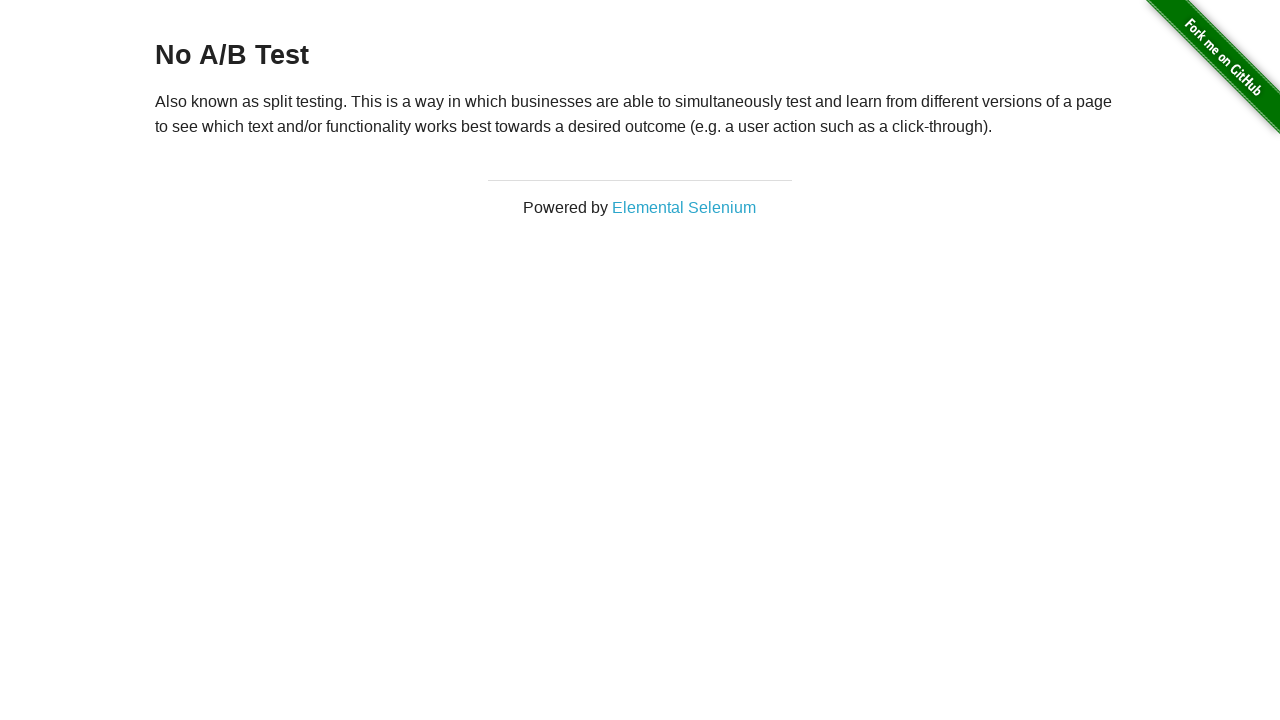